Navigates through products menu to access the AFC savings account page.

Starting URL: https://banco.itau.co/

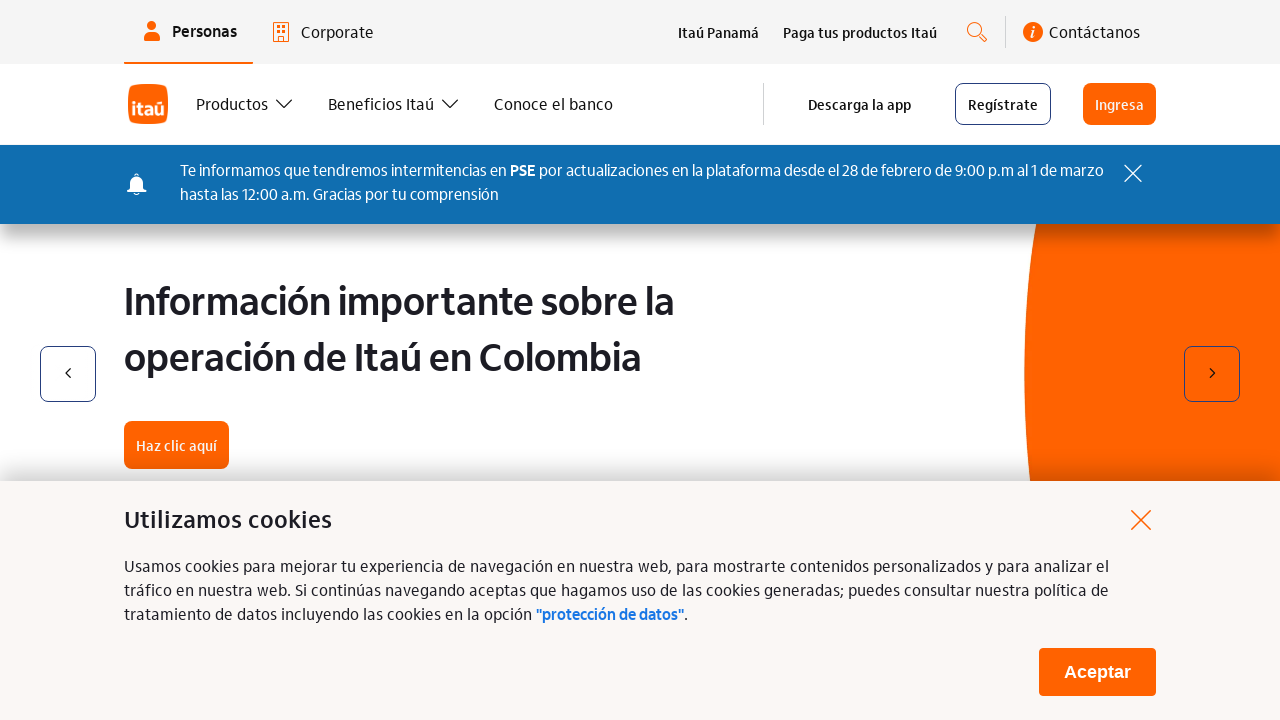

Clicked Productos button to open products menu at (246, 104) on internal:role=button[name="Productos"i]
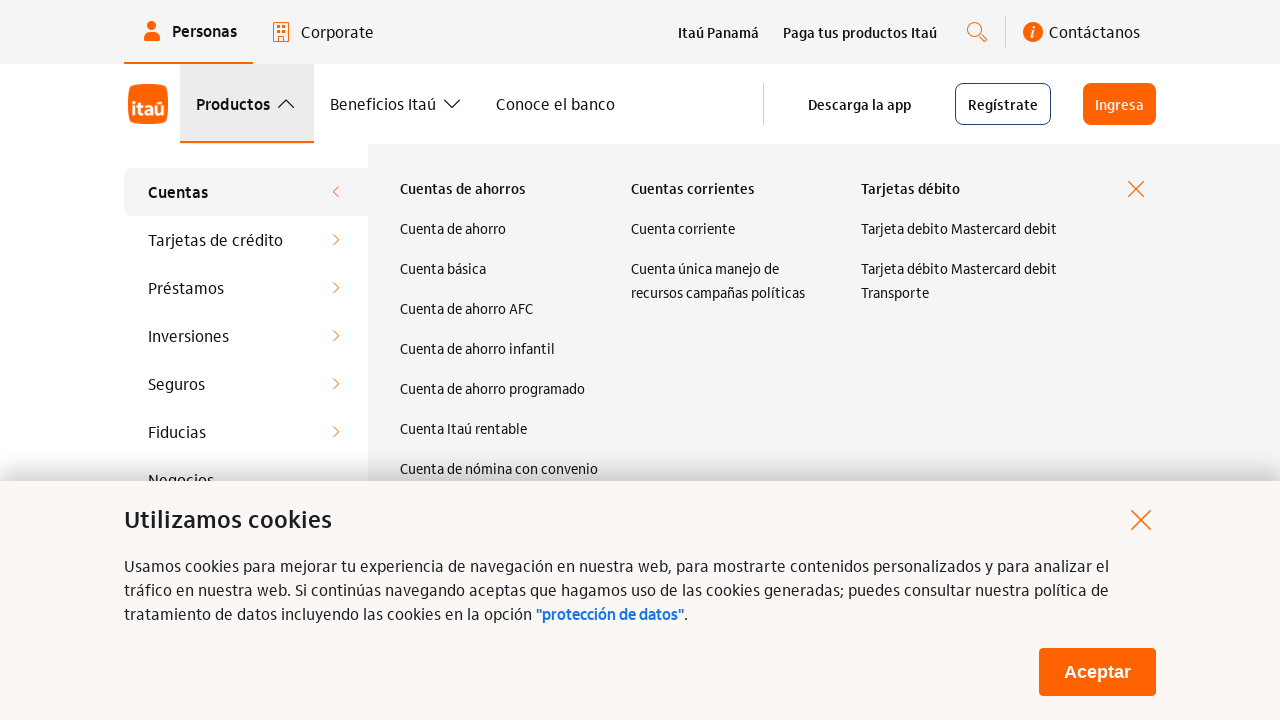

Clicked Cuenta de ahorro AFC link to navigate to AFC savings account page at (499, 308) on internal:role=link[name="Cuenta de ahorro AFC"i]
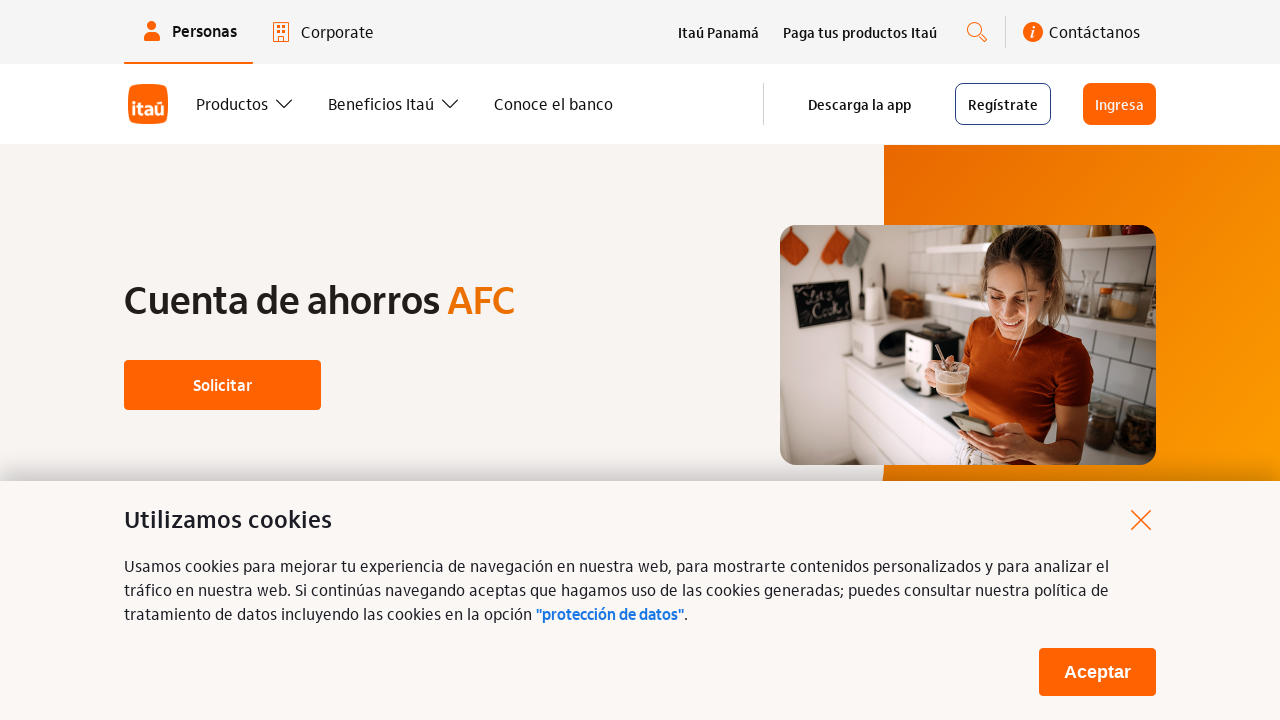

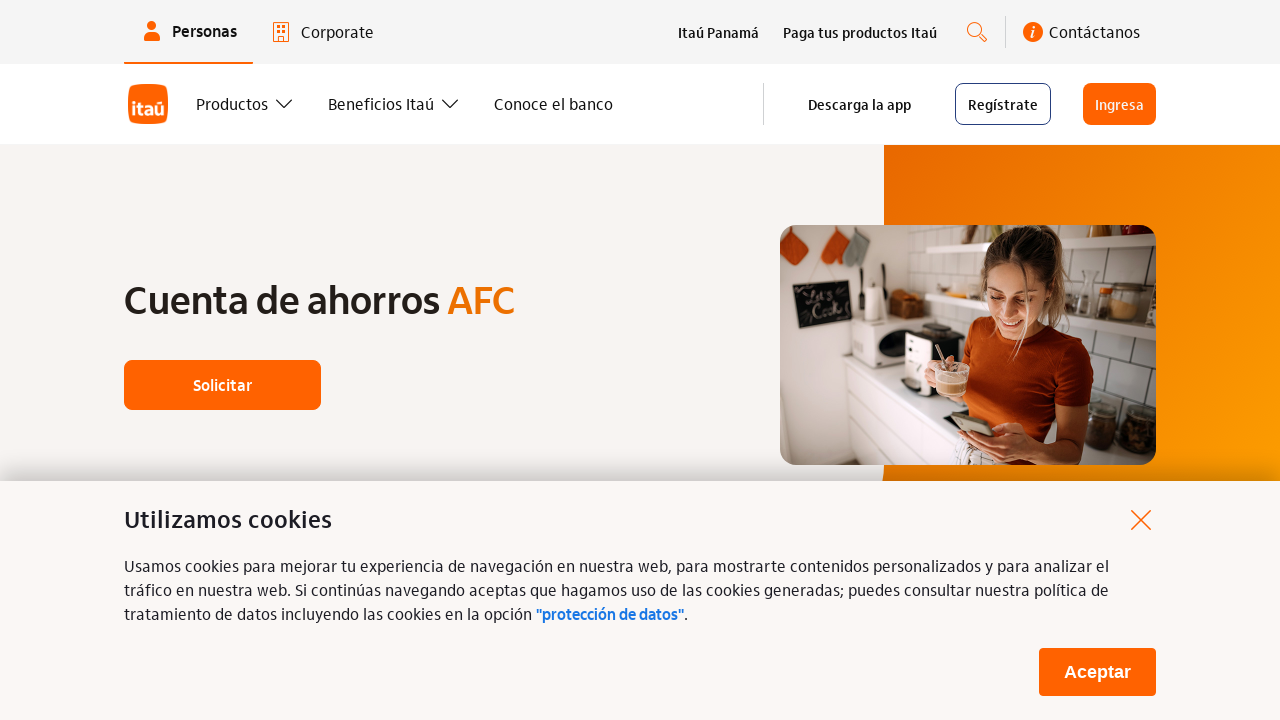